Tests that a dynamically appearing button becomes visible and clickable after a delay on the DemoQA dynamic properties page

Starting URL: https://demoqa.com/dynamic-properties

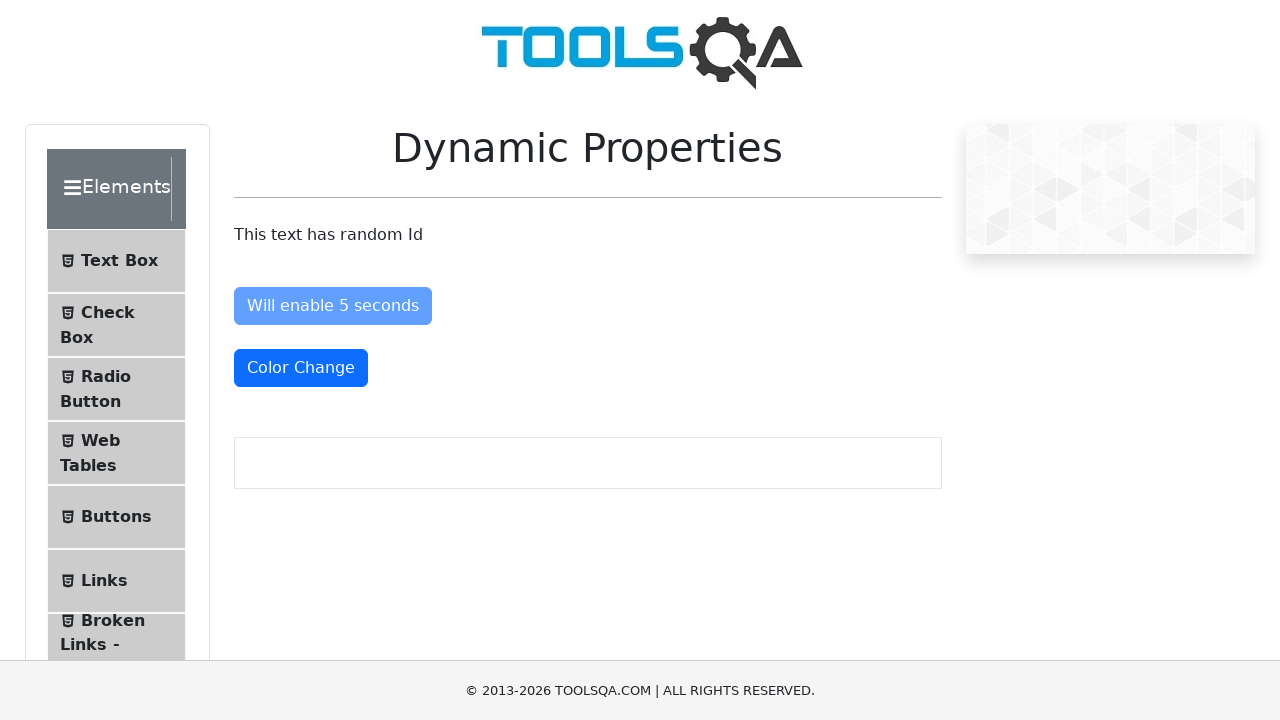

Waited for 'Visible After 5 Seconds' button to become visible (max 6 seconds)
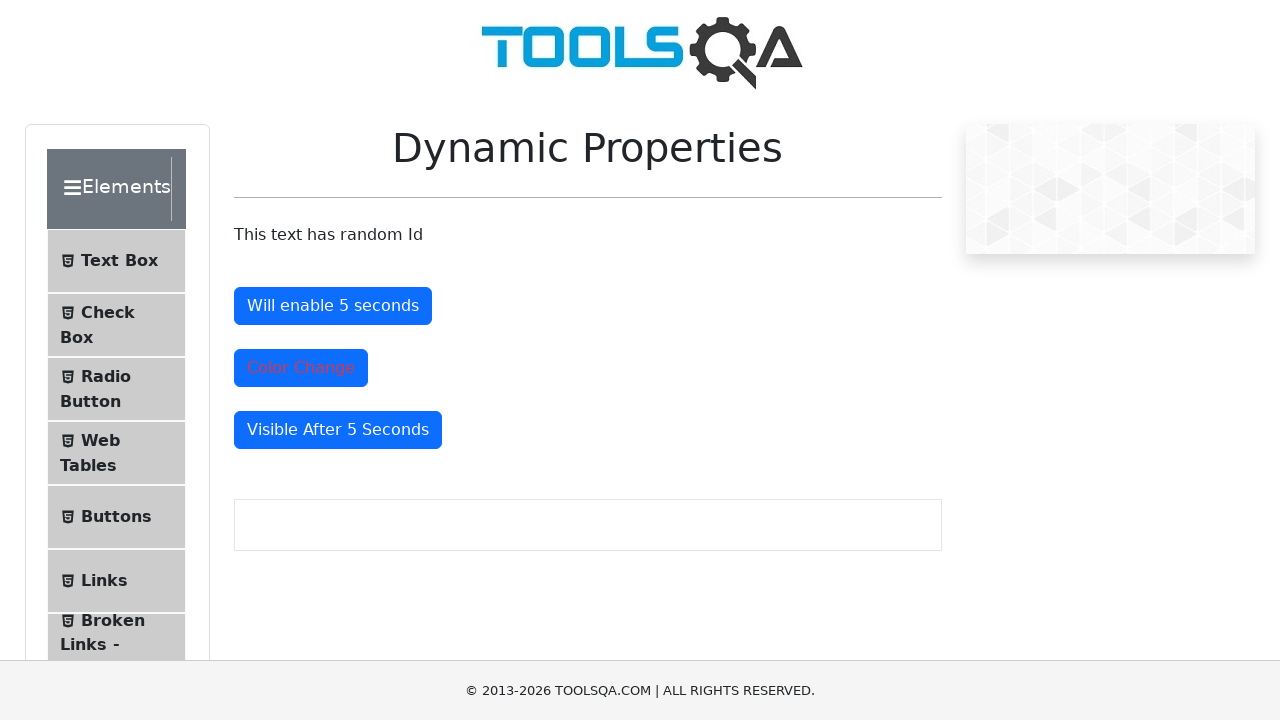

Verified that the button is enabled and clickable
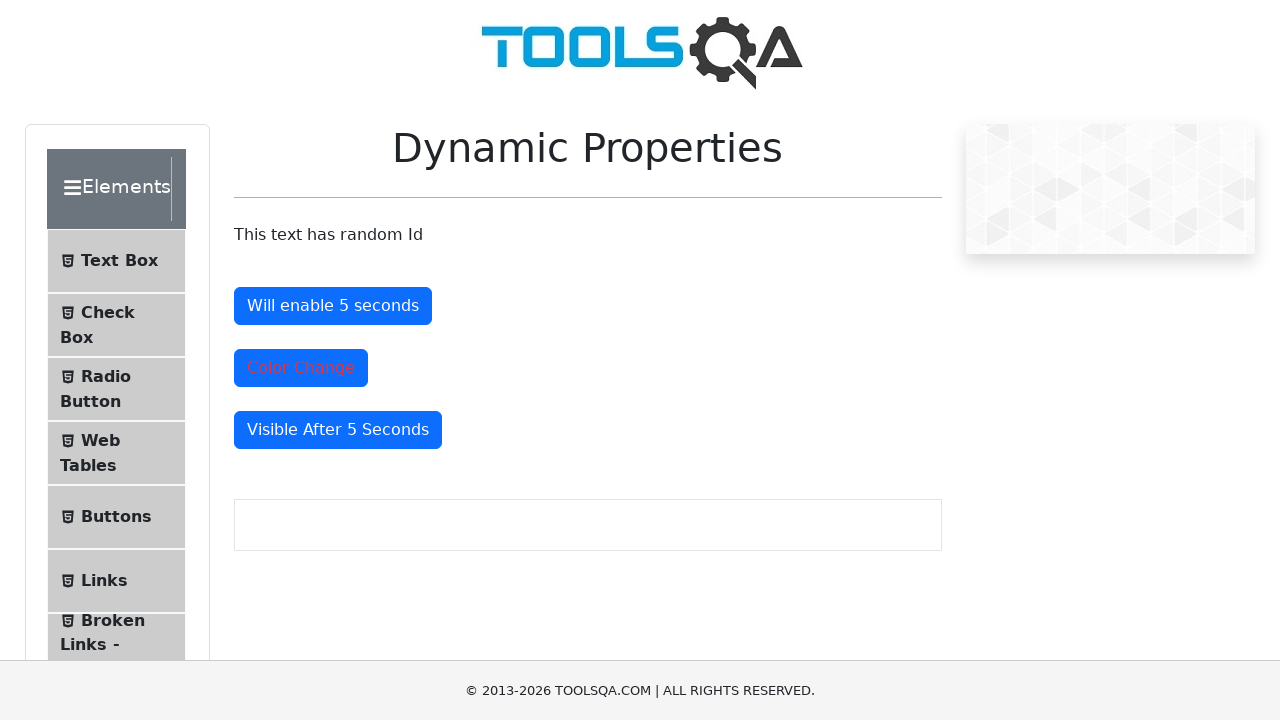

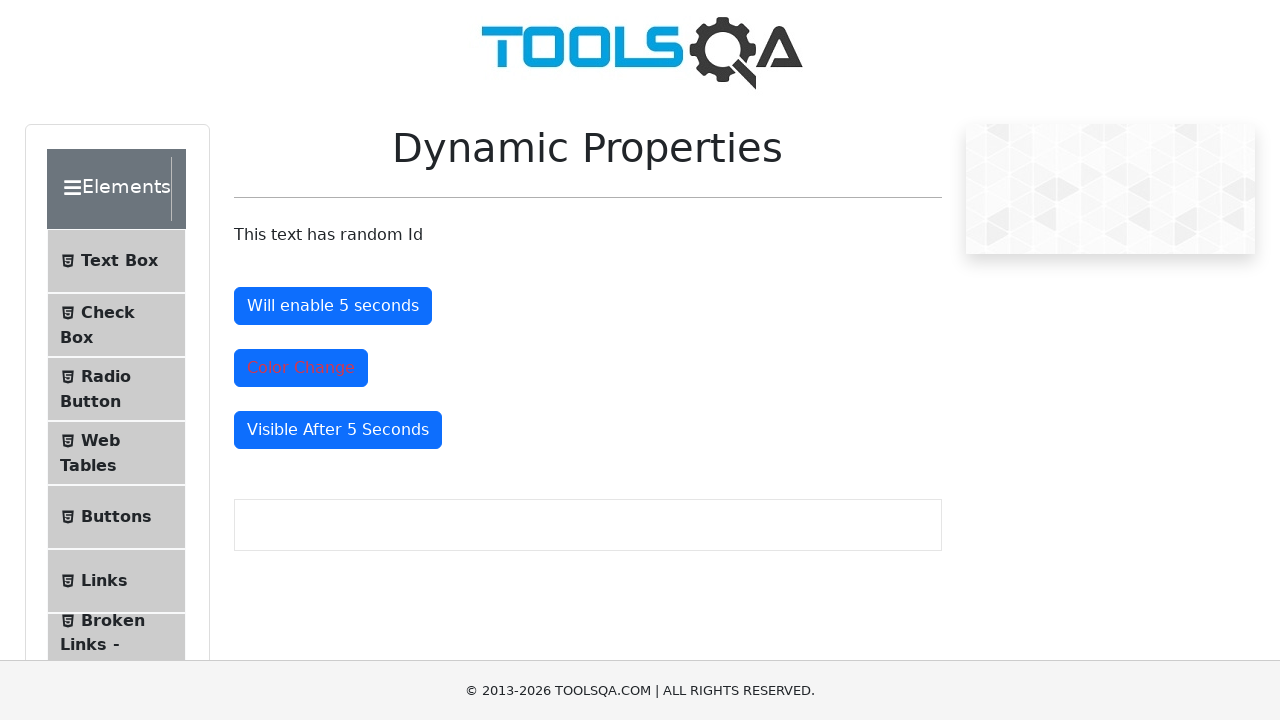